Tests DuckDuckGo search functionality by entering a search query and submitting the search form

Starting URL: https://duckduckgo.com/

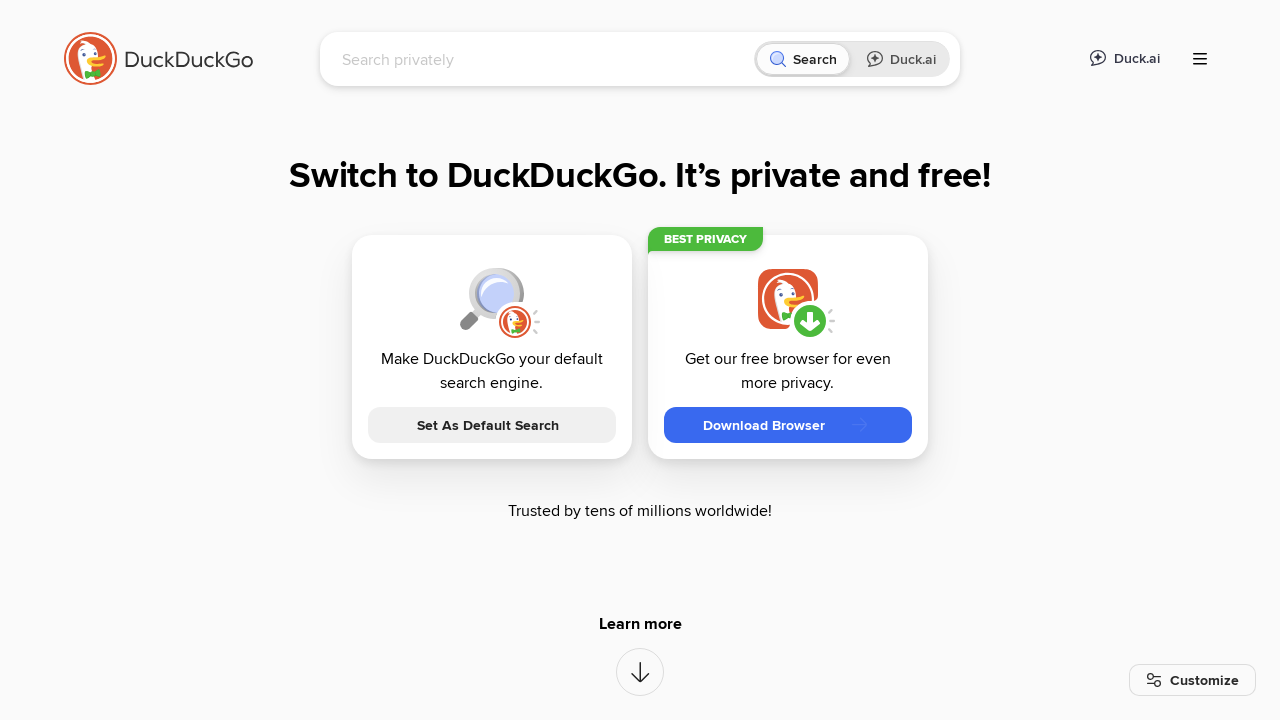

Filled DuckDuckGo search input with 'W pustyni i w puszczy' on input[name='q']
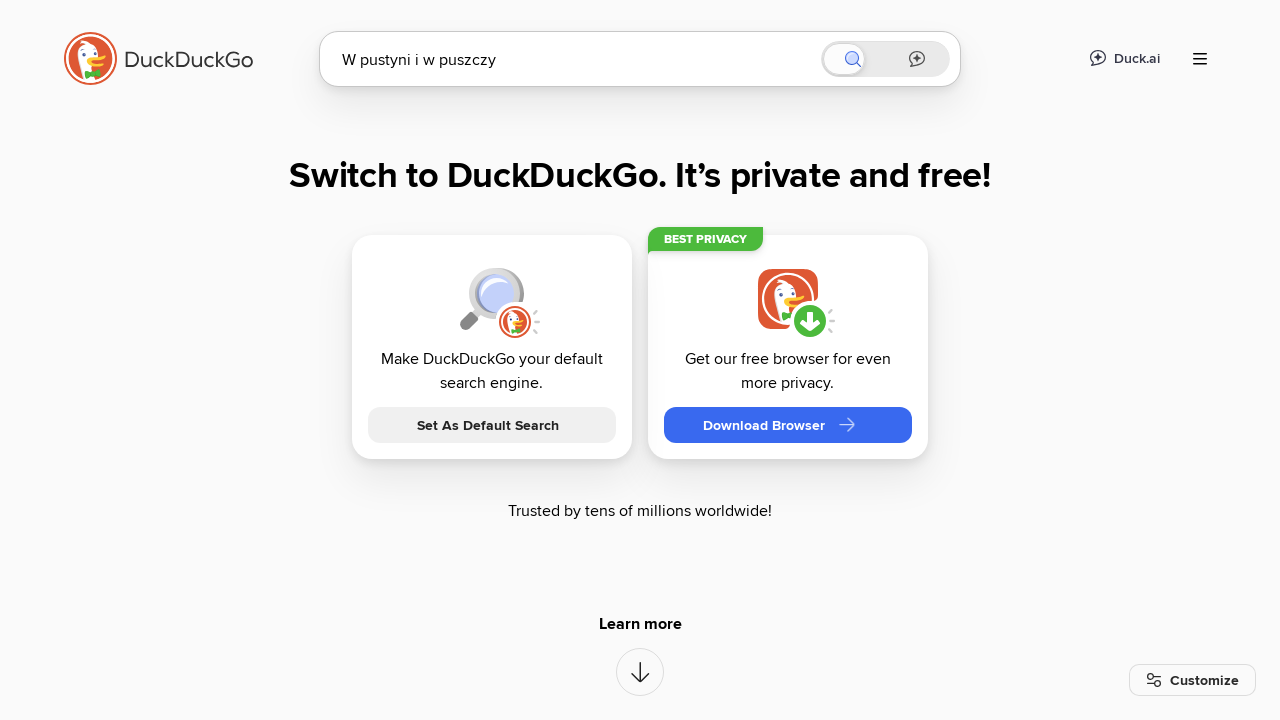

Pressed Enter to submit DuckDuckGo search query on input[name='q']
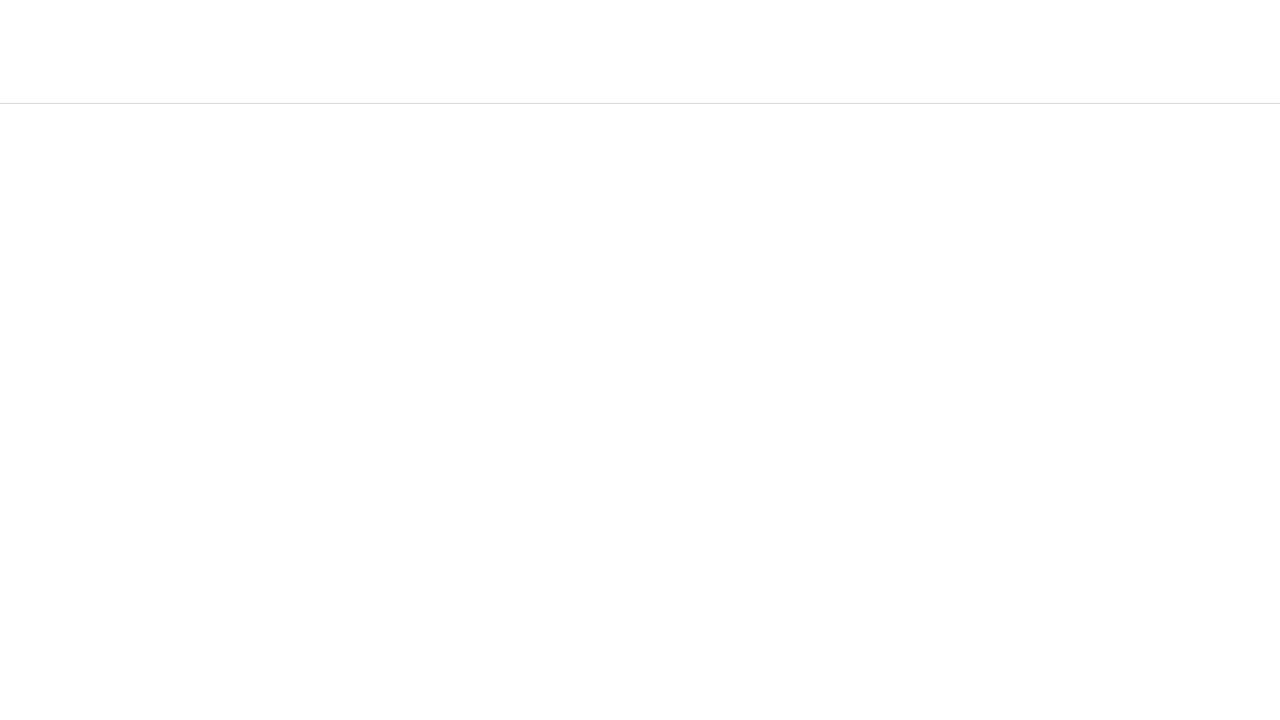

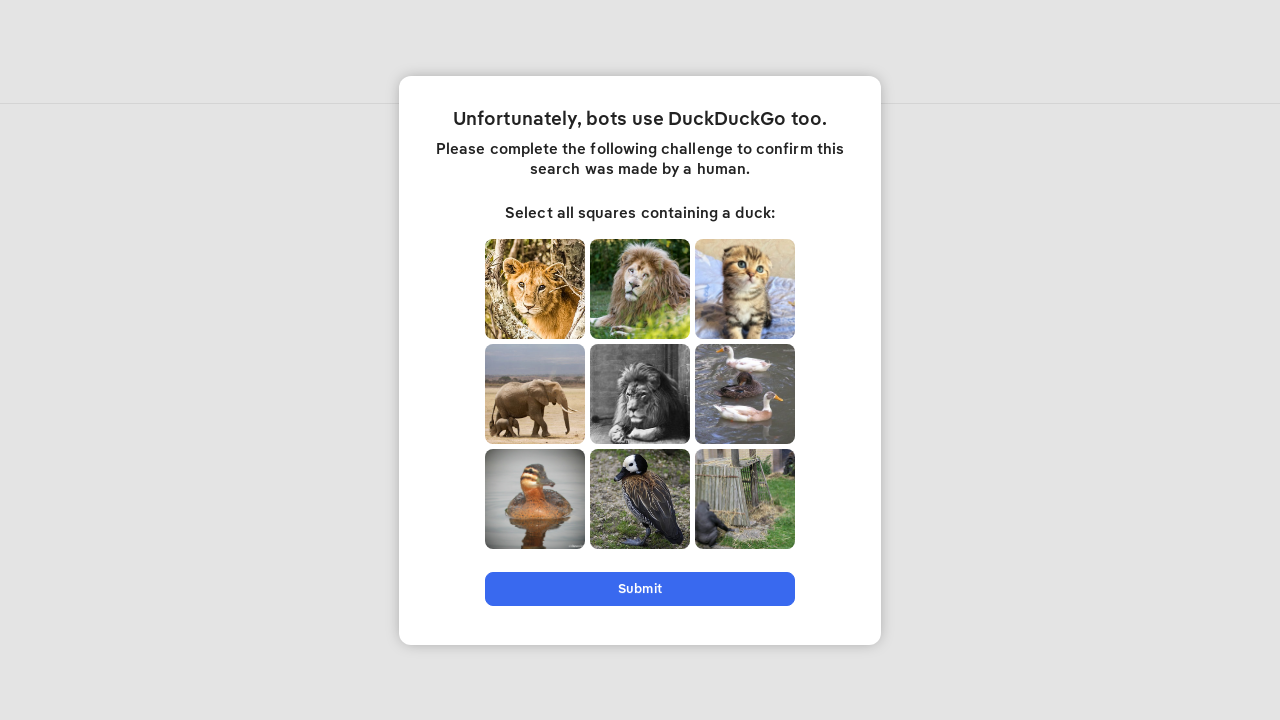